Tests Python.org search functionality by entering "pycon" in the search field and submitting the form, then verifying results are found

Starting URL: http://www.python.org

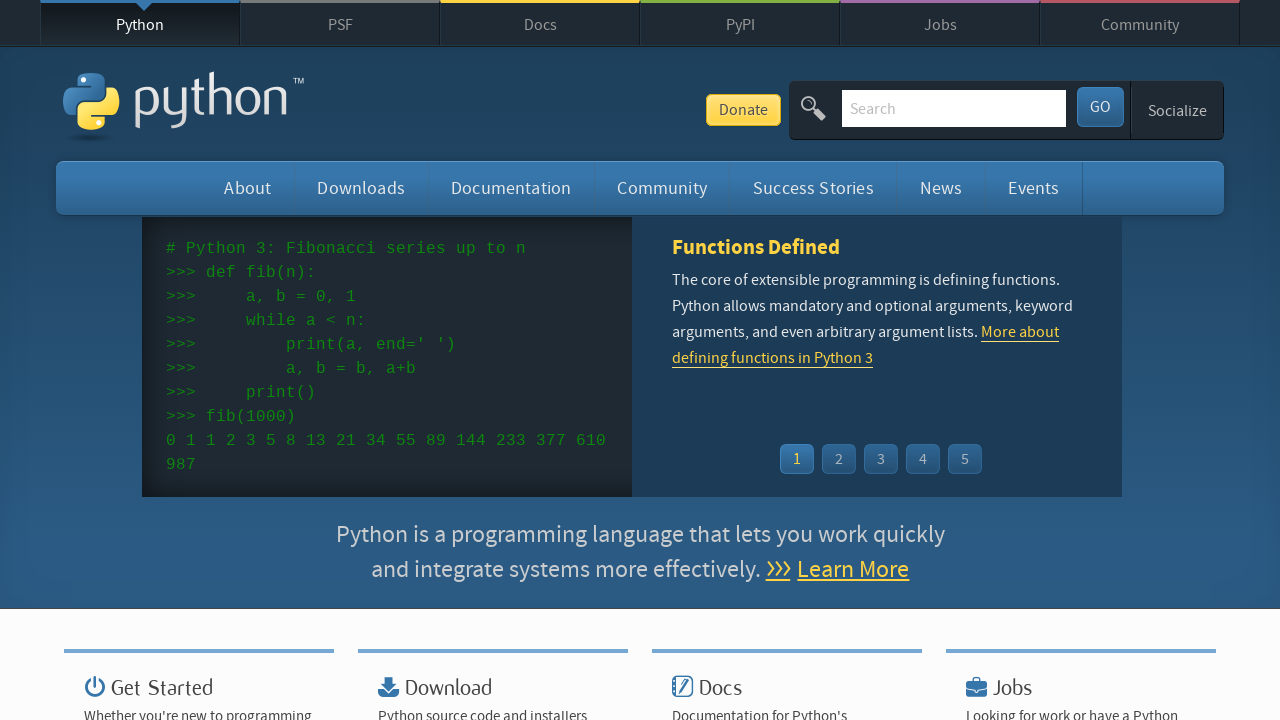

Cleared search input field on input[name='q']
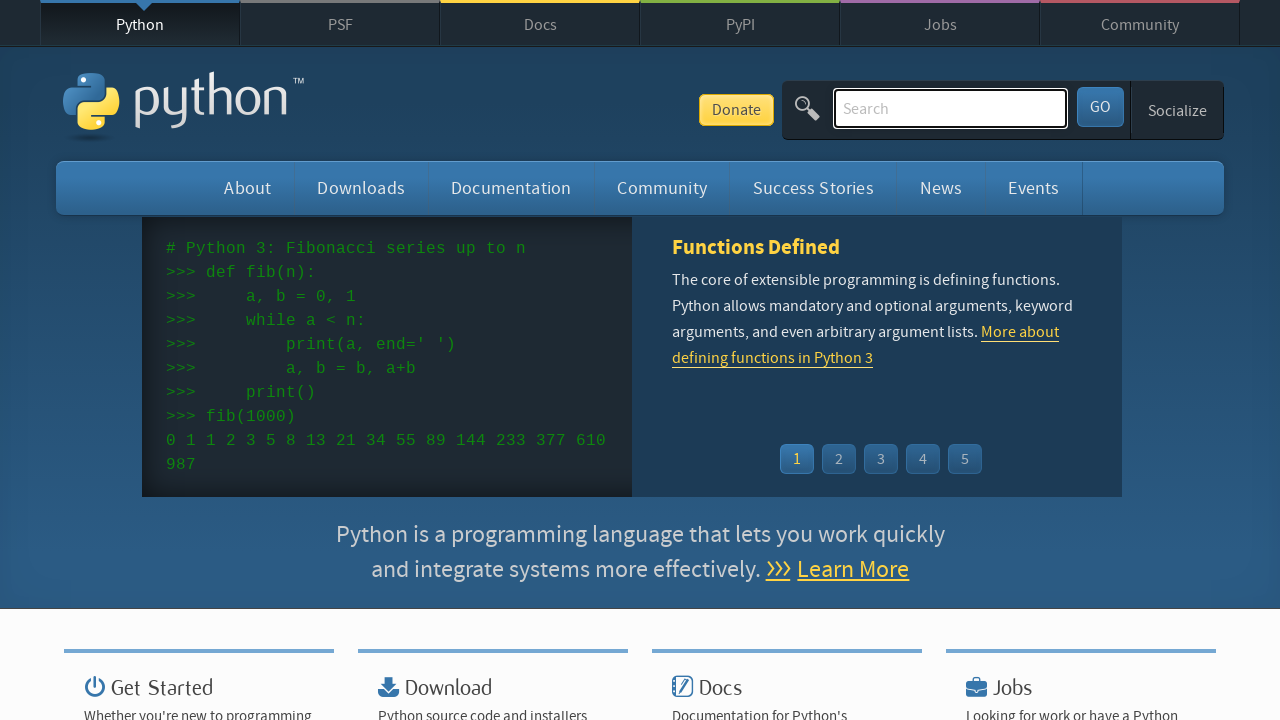

Entered 'pycon' in search field on input[name='q']
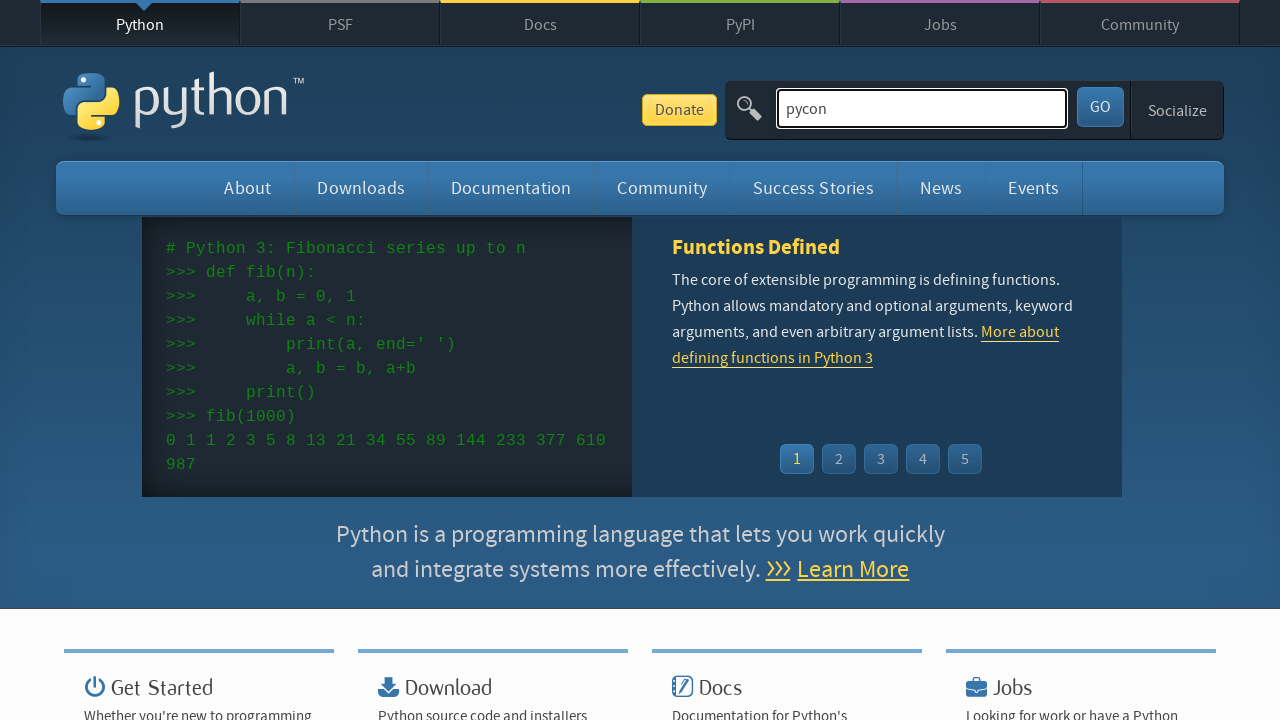

Pressed Enter to submit search form on input[name='q']
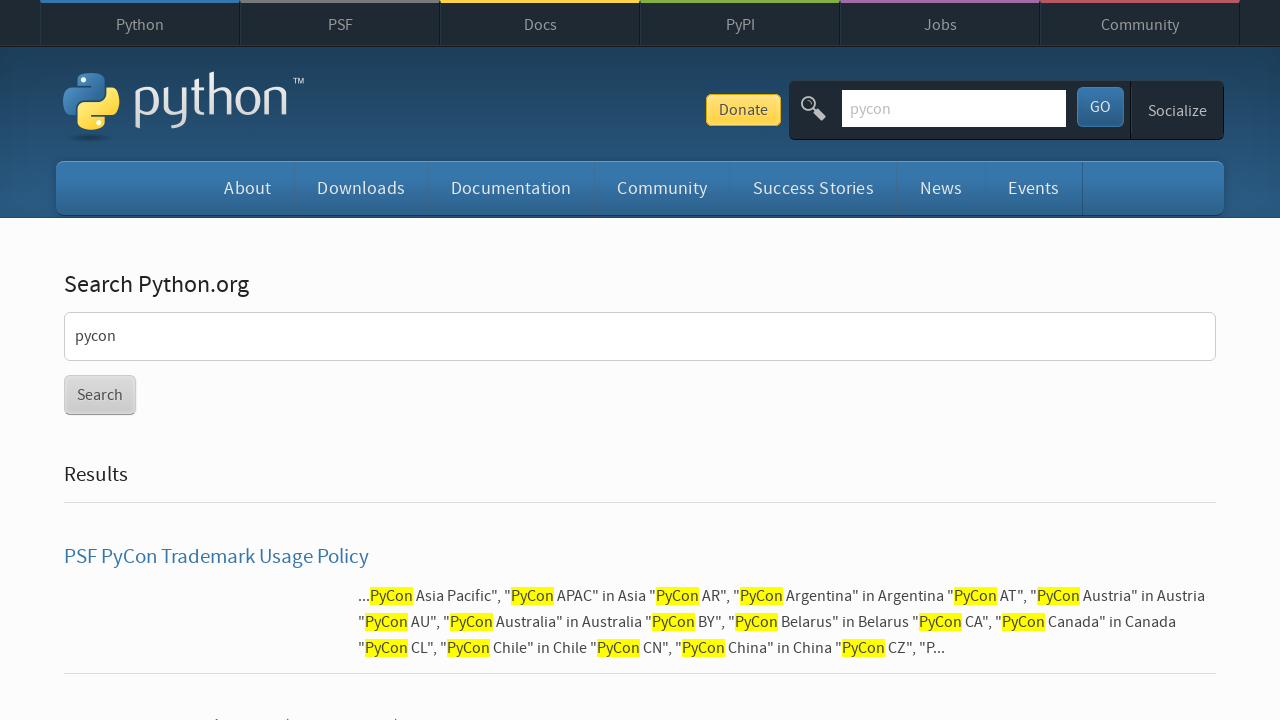

Search results loaded and network idle
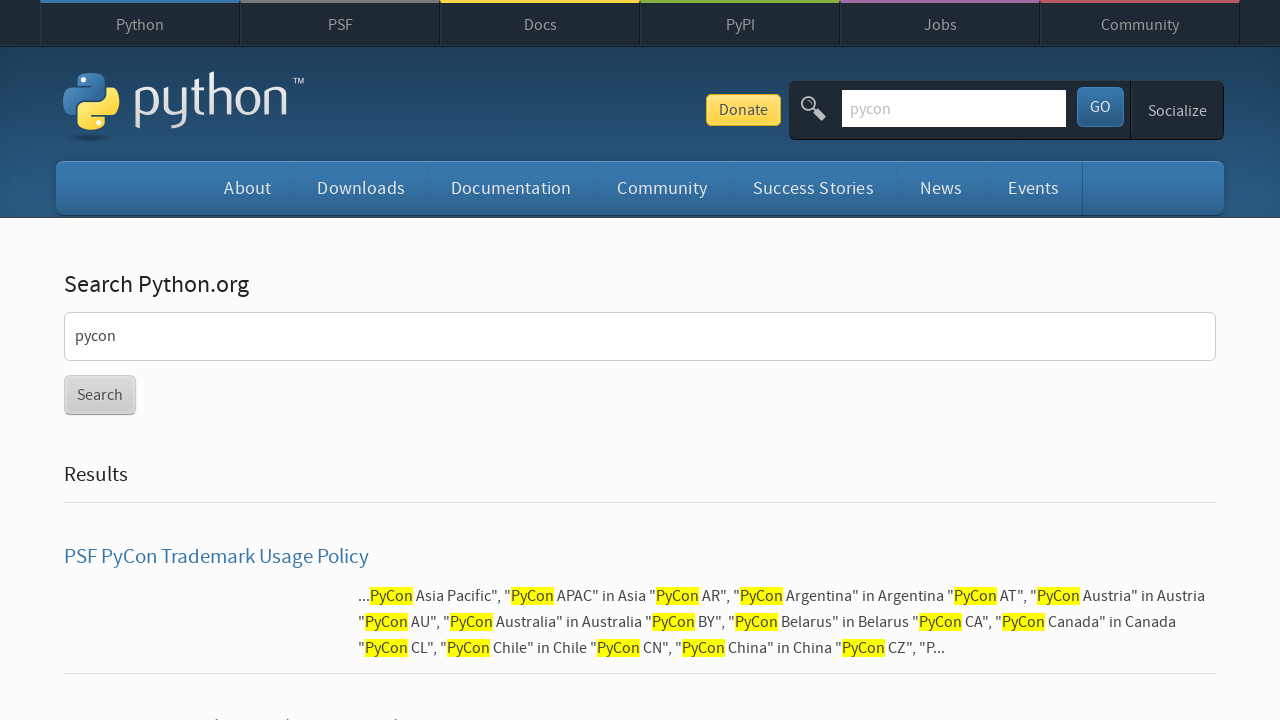

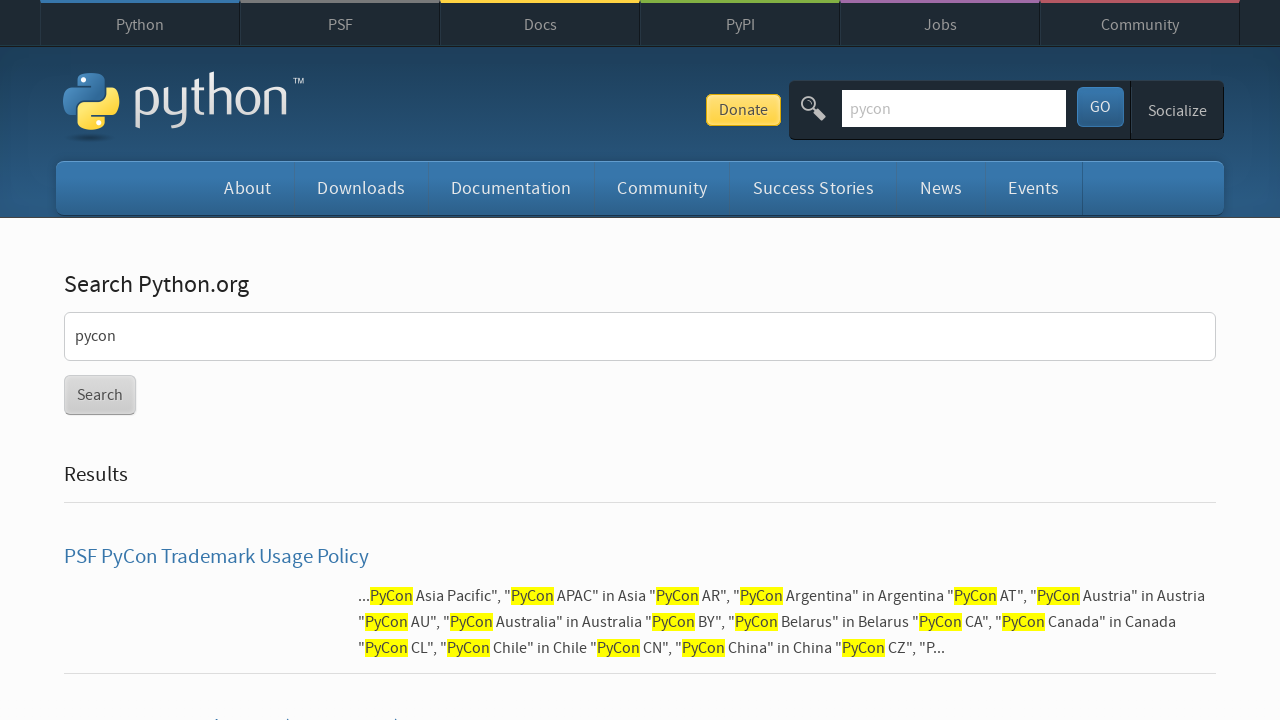